Tests back and forth navigation by clicking on A/B Testing link, verifying the page title, navigating back to the home page, and verifying the home page title

Starting URL: https://practice.cydeo.com

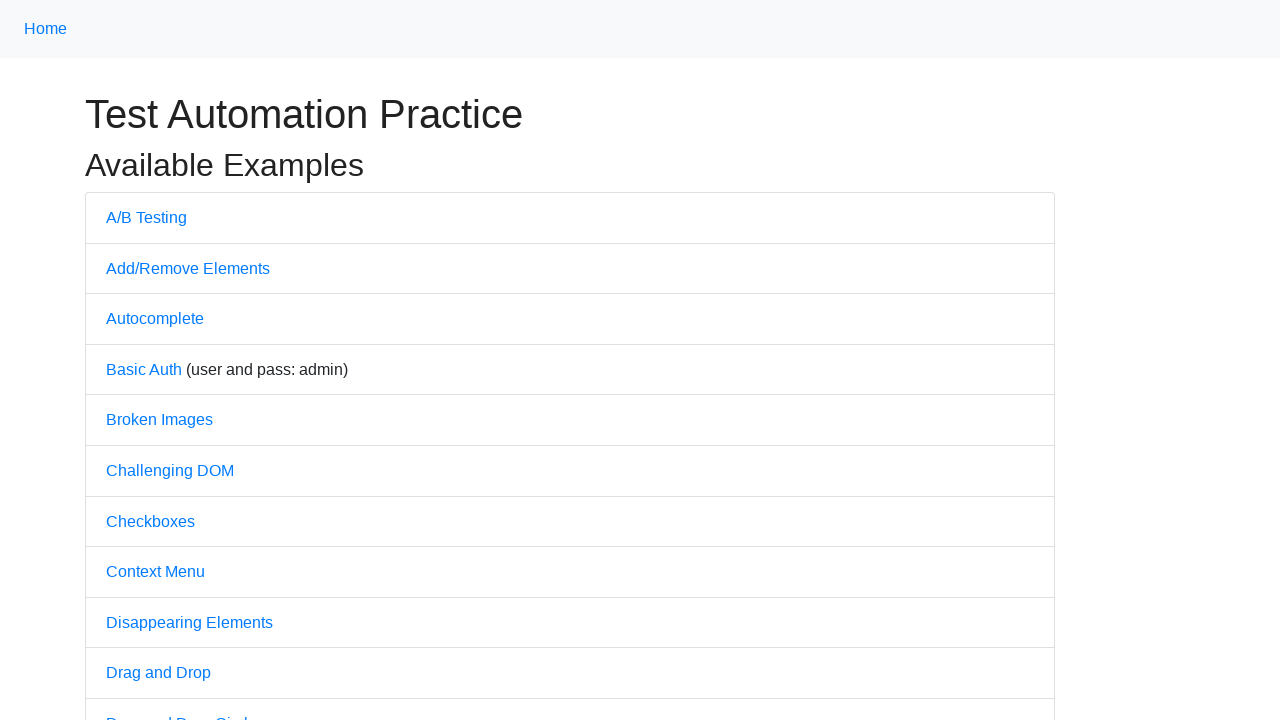

Clicked on A/B Testing link at (146, 217) on text=A/B Testing
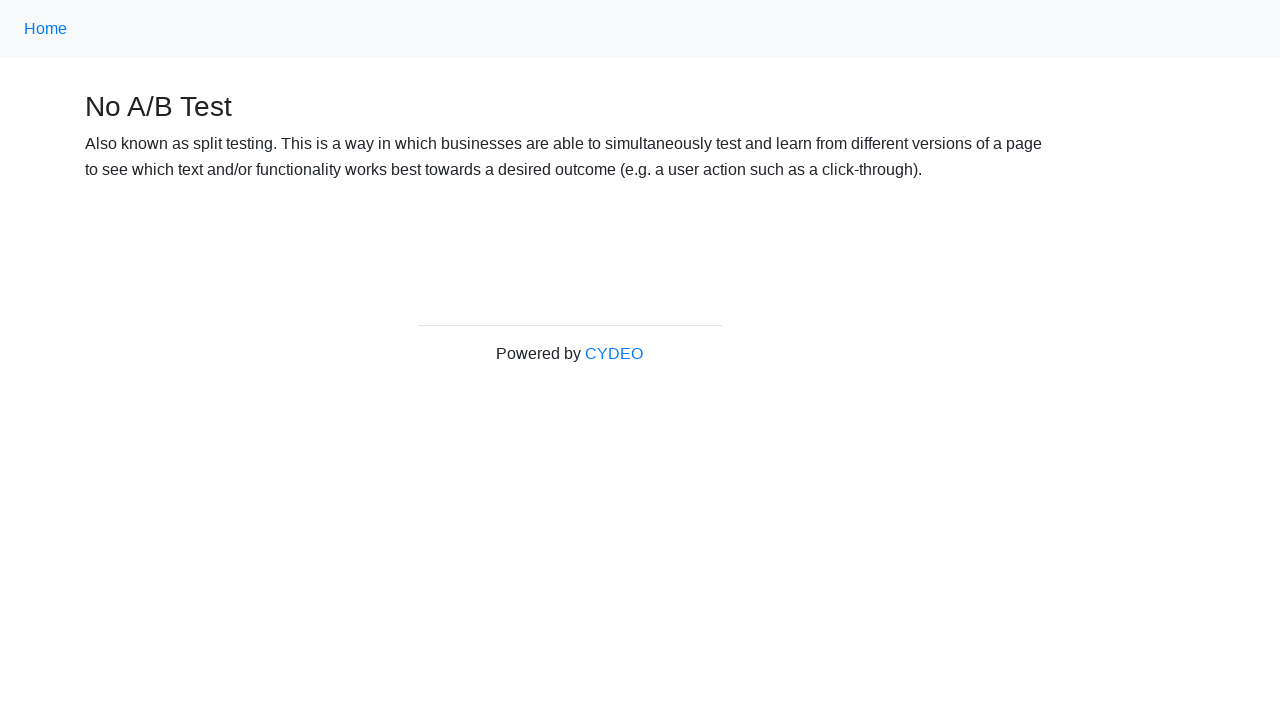

Waited for A/B Testing page to load
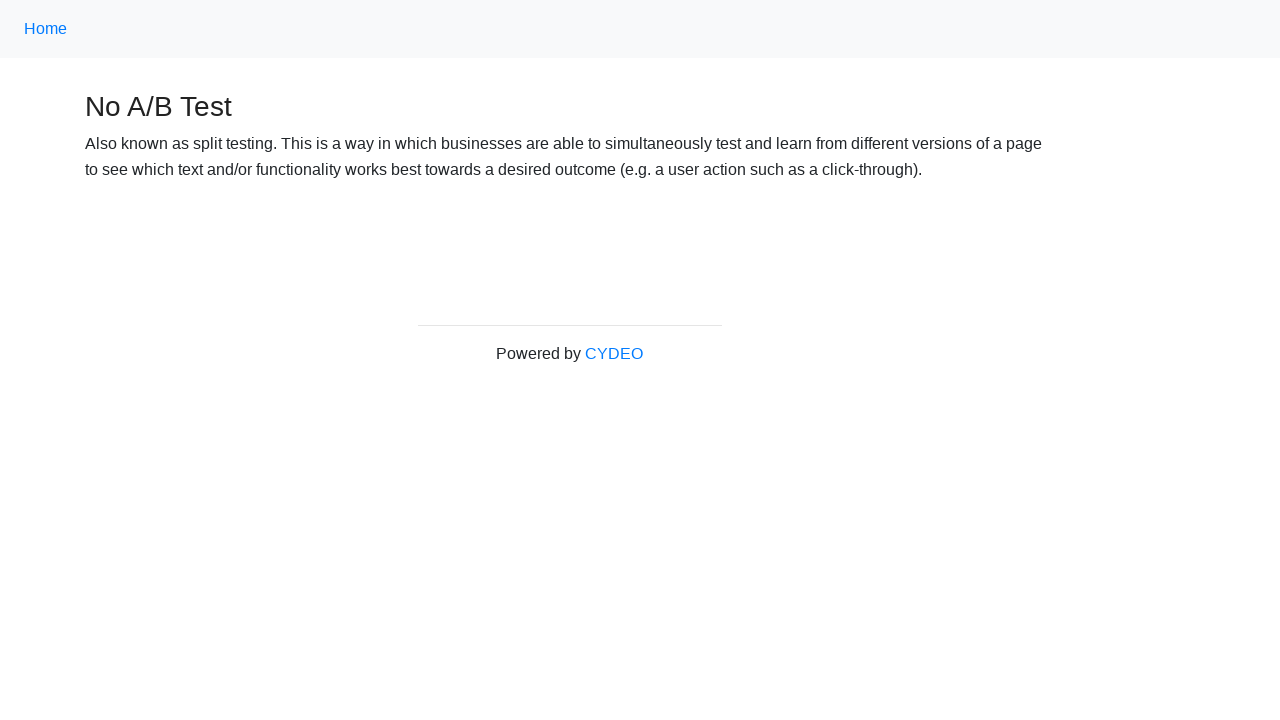

Verified page title is 'No A/B Test'
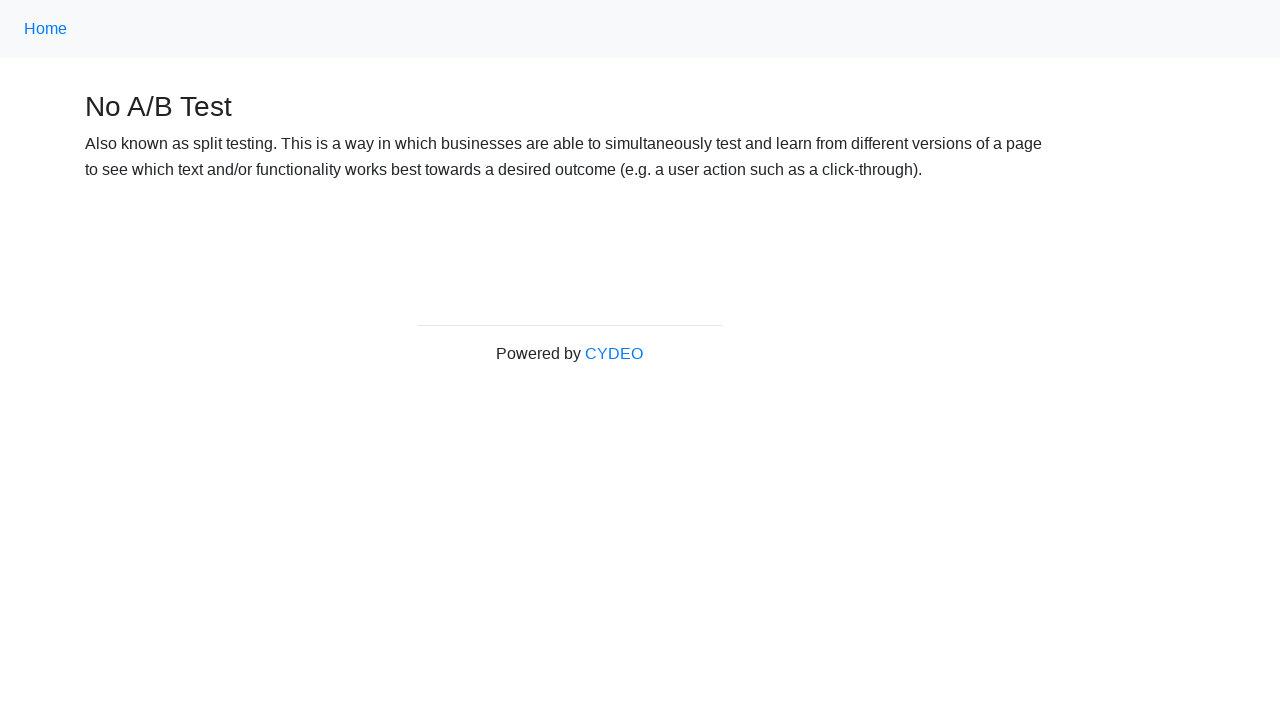

Navigated back to home page
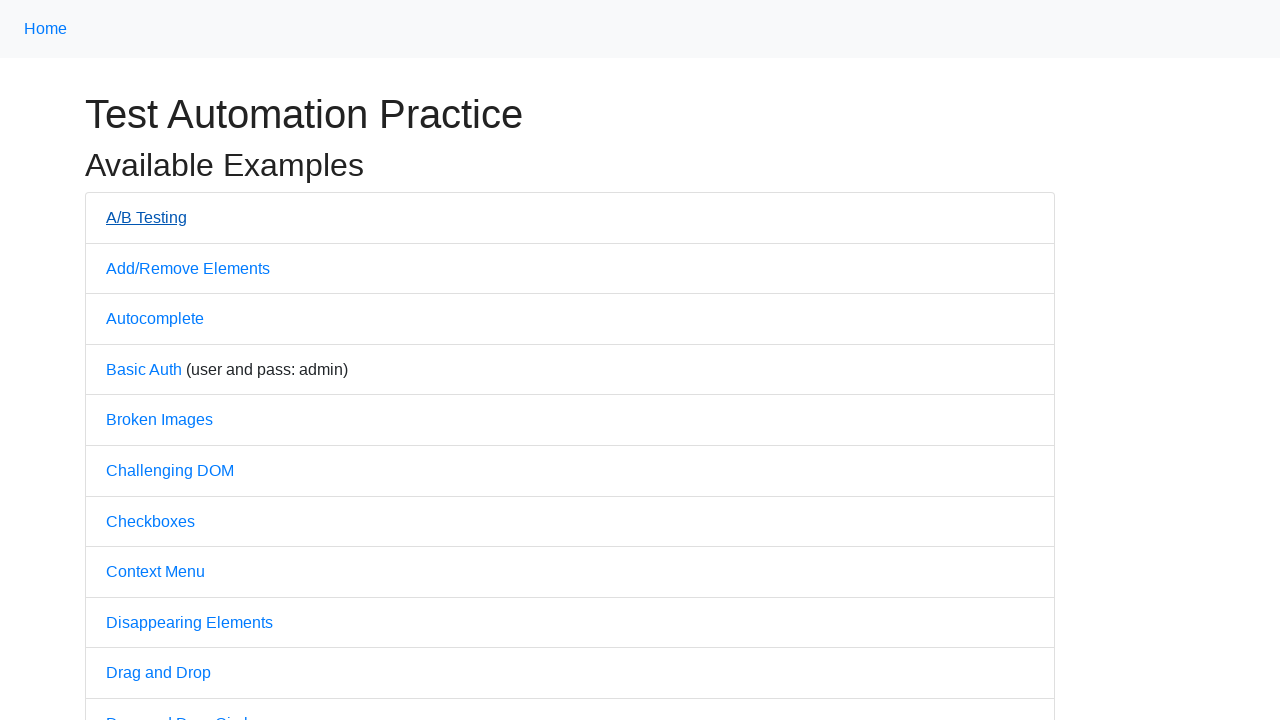

Waited for home page to load
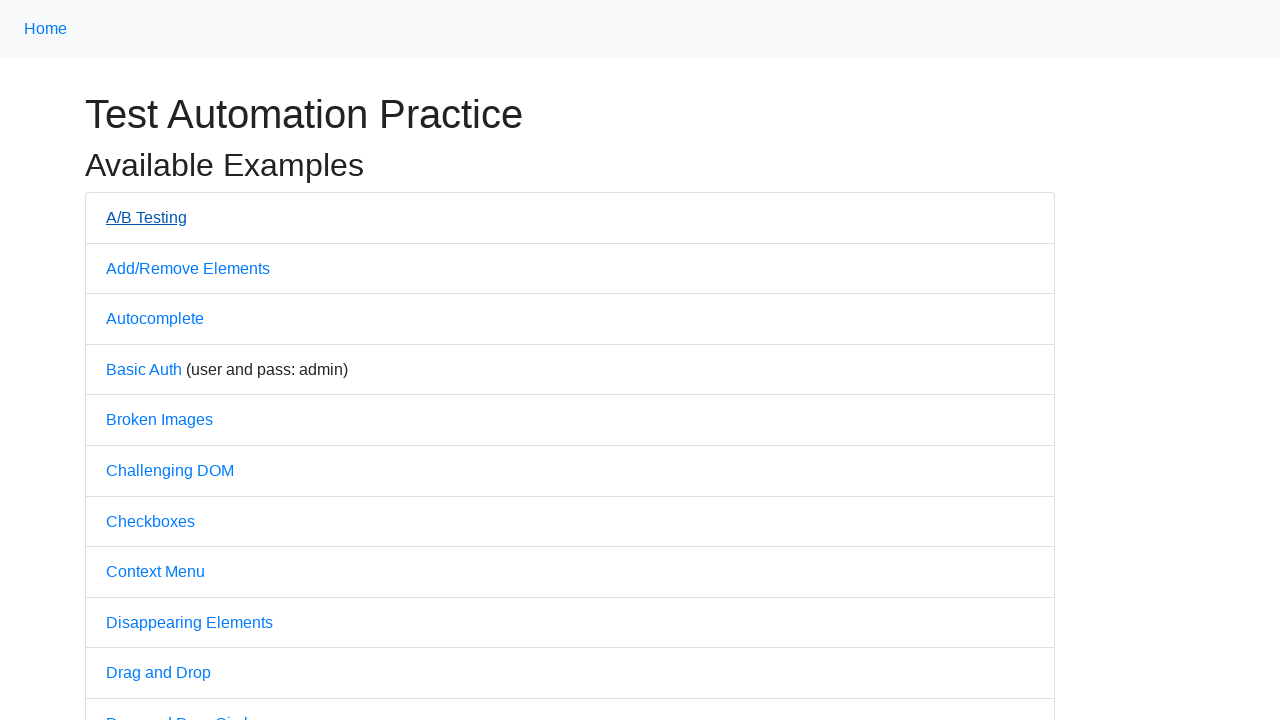

Verified page title is 'Practice'
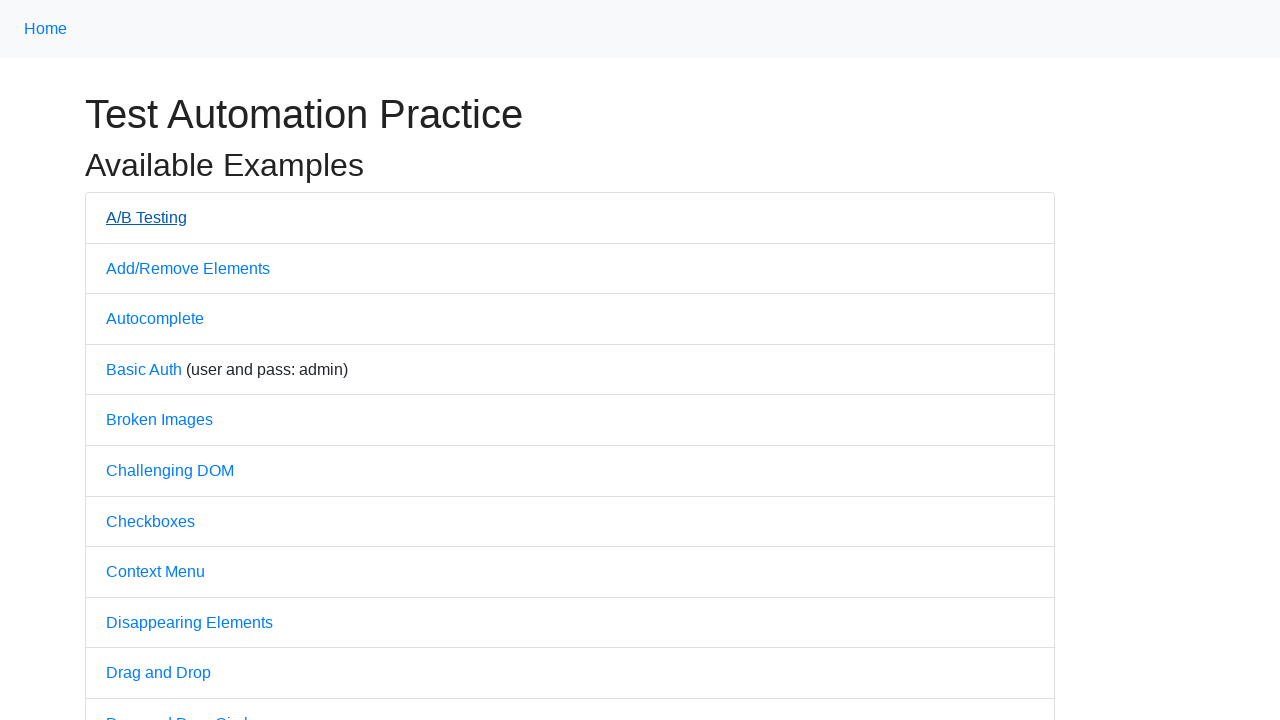

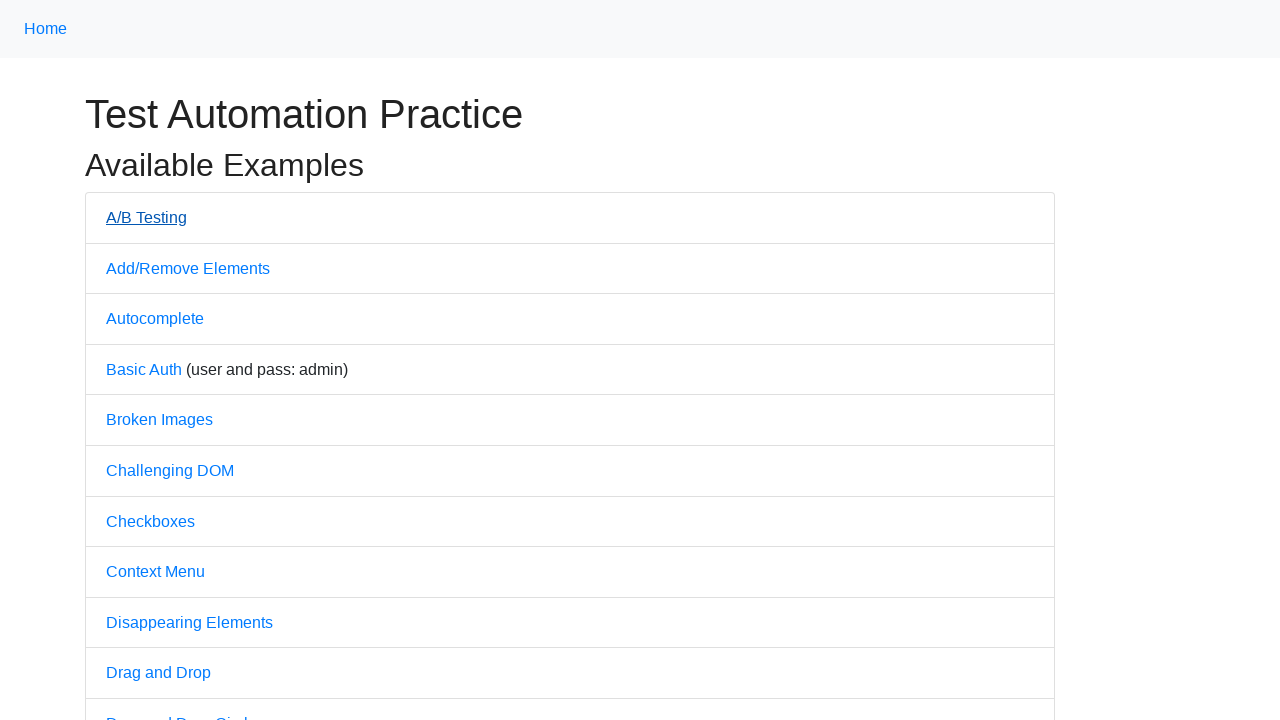